Tests the Selenium web form by filling a text input field and clicking the submit button, then verifying the success message

Starting URL: https://www.selenium.dev/selenium/web/web-form.html

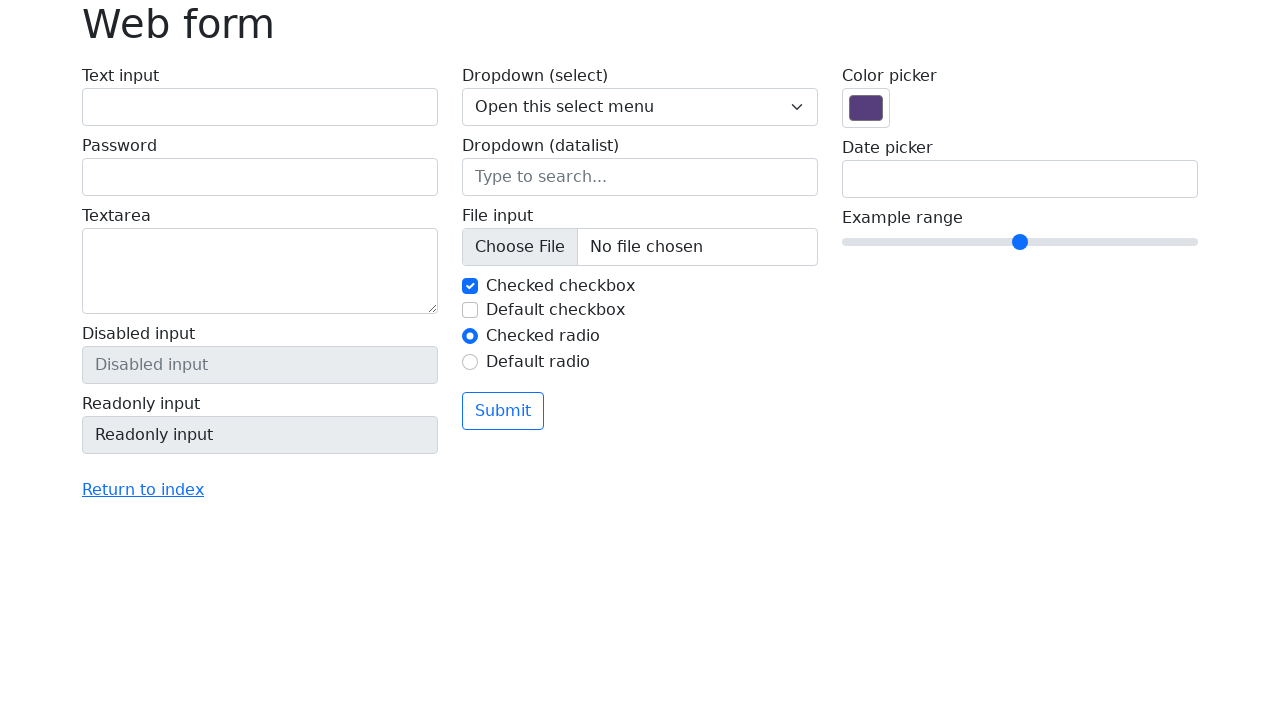

Filled text input field with 'Selenium' on input[name='my-text']
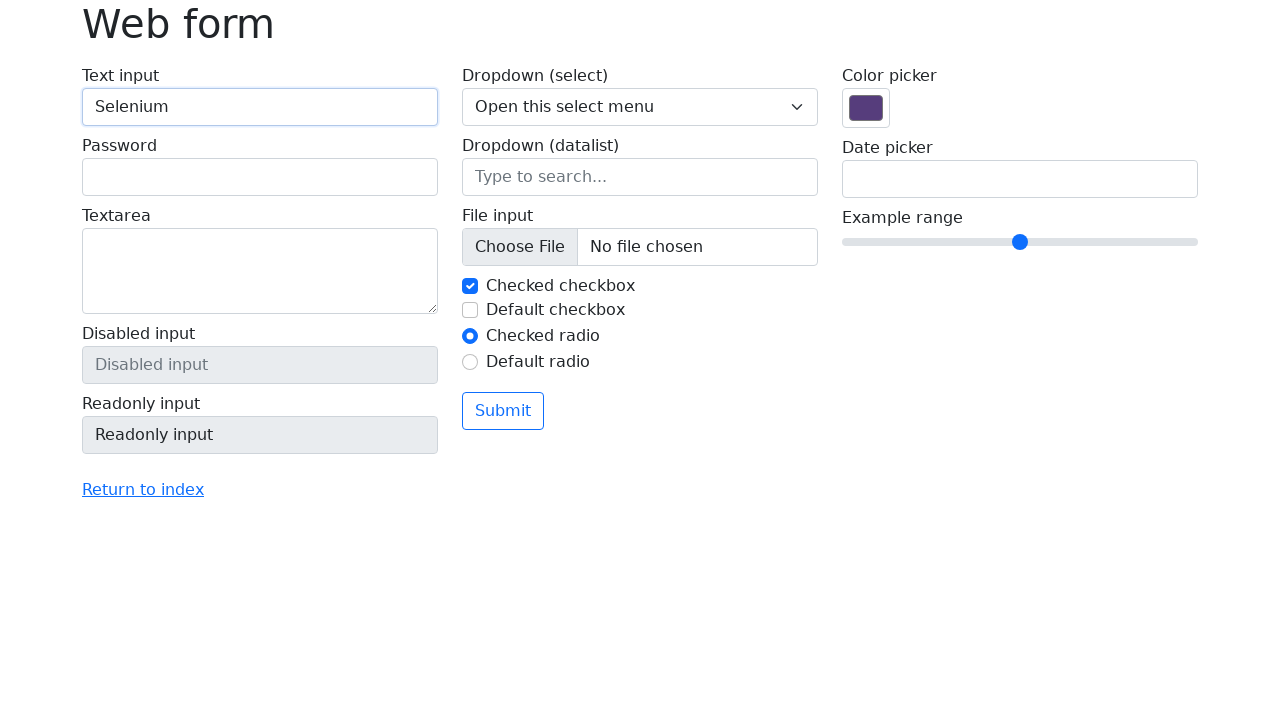

Clicked submit button at (503, 411) on button
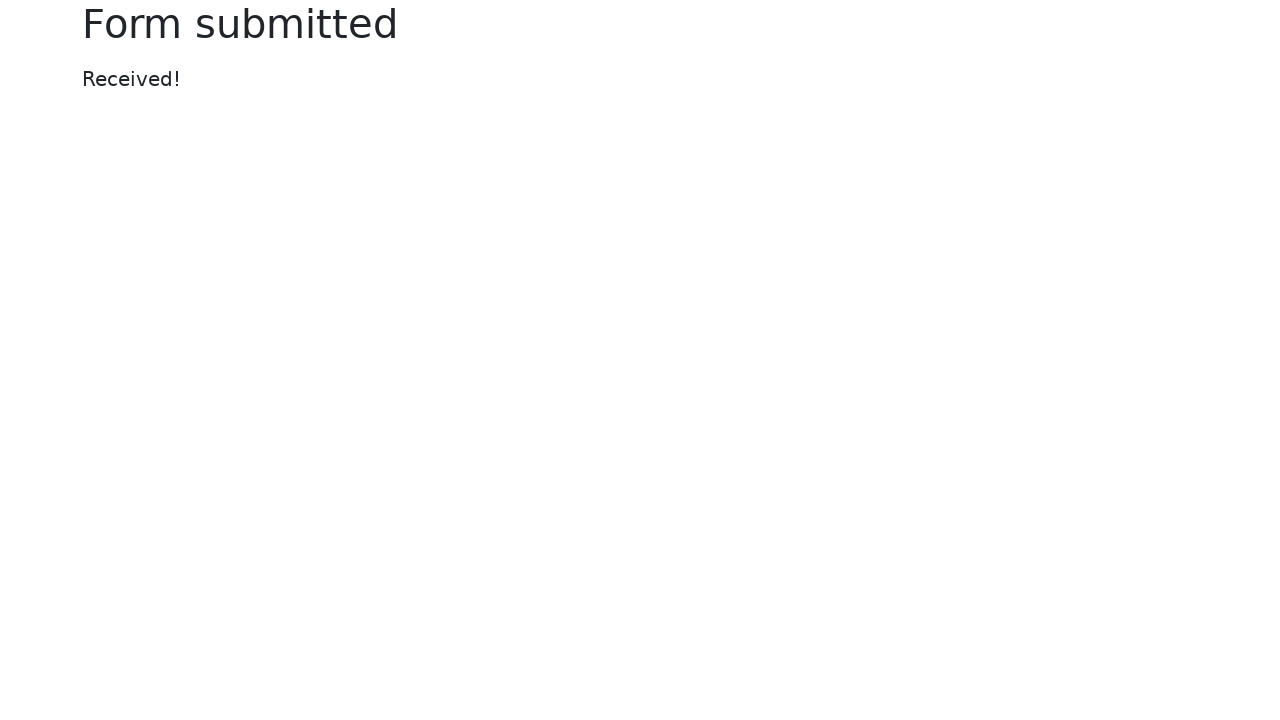

Success message appeared on the page
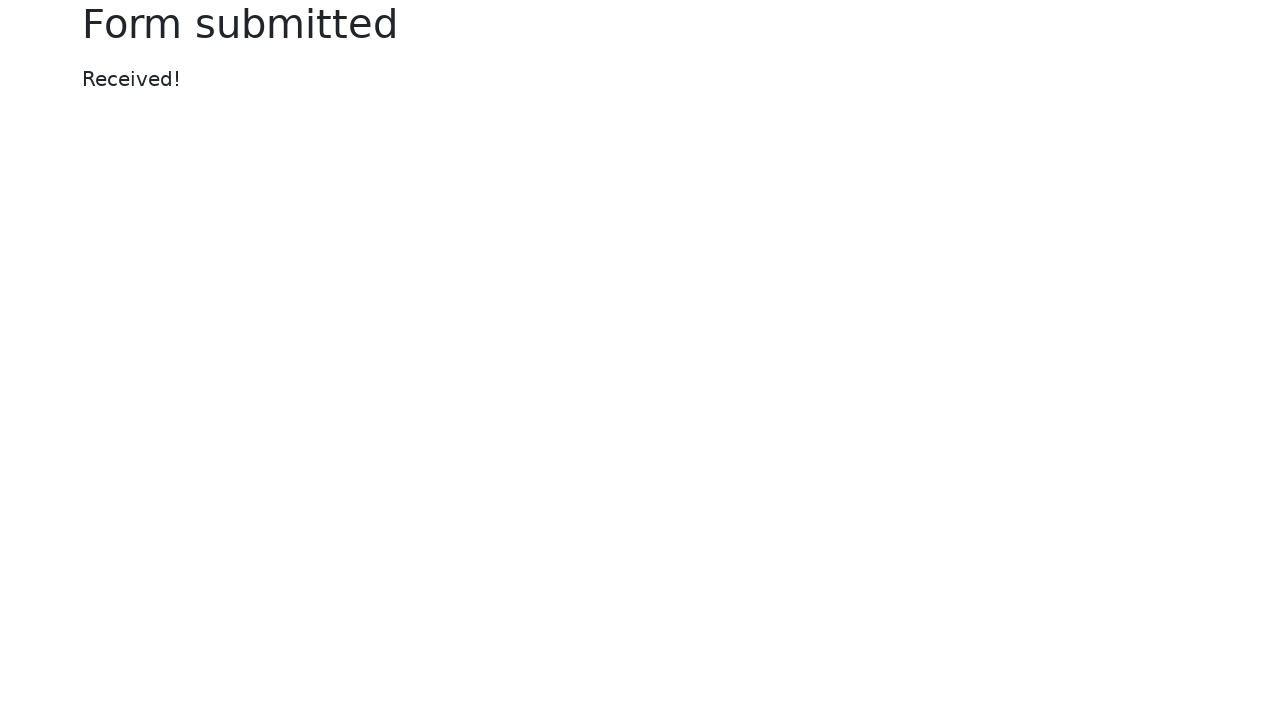

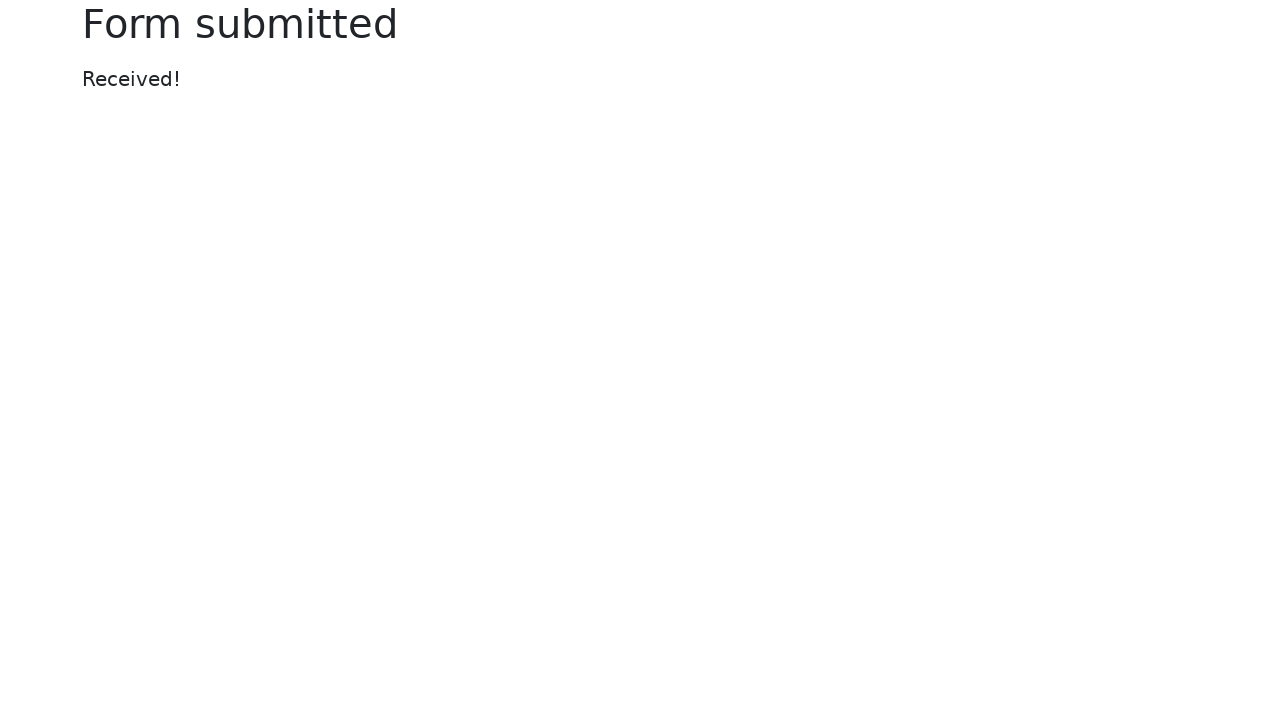